Tests that the toggle-all checkbox updates state when individual items are completed or cleared

Starting URL: https://demo.playwright.dev/todomvc

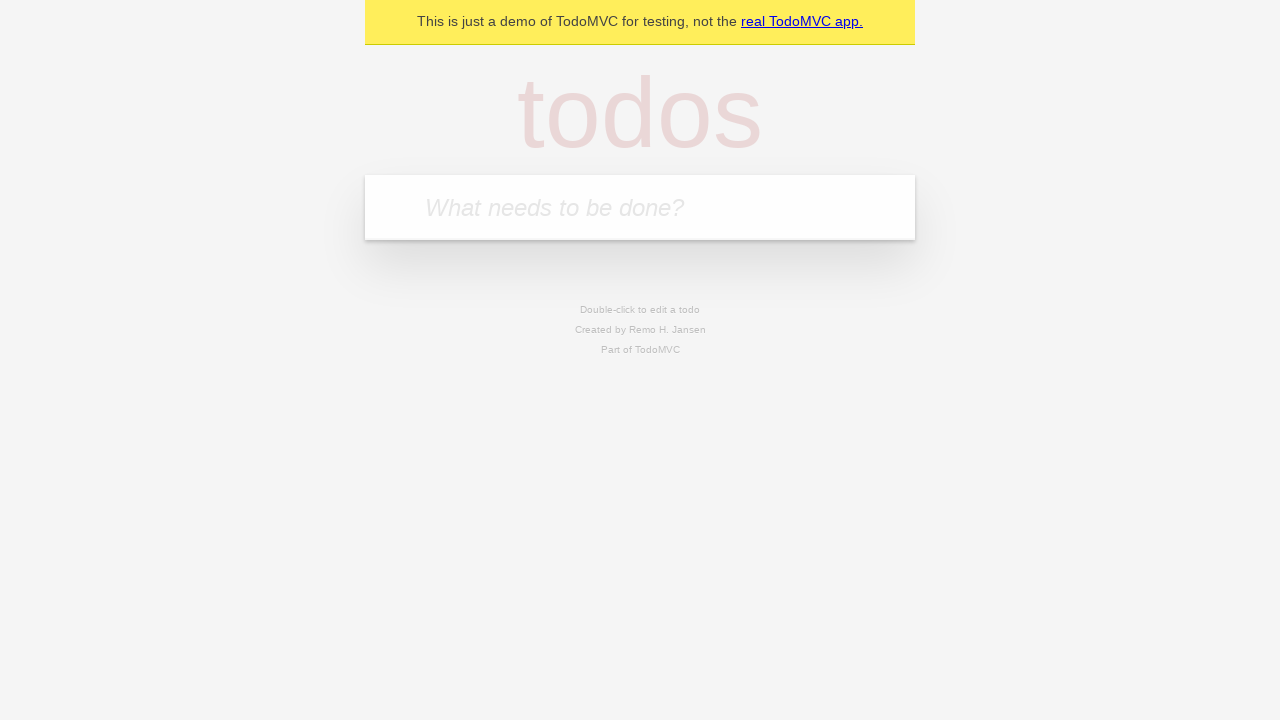

Filled todo input with 'buy some cheese' on internal:attr=[placeholder="What needs to be done?"i]
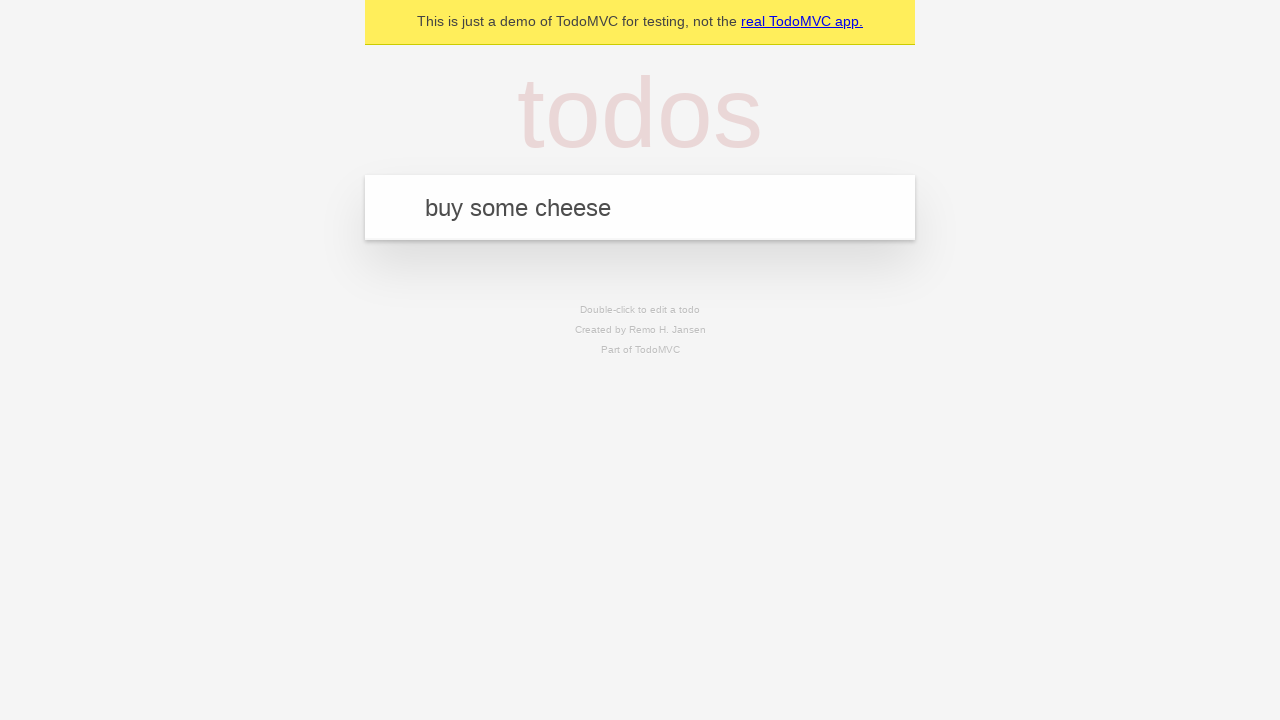

Pressed Enter to add first todo on internal:attr=[placeholder="What needs to be done?"i]
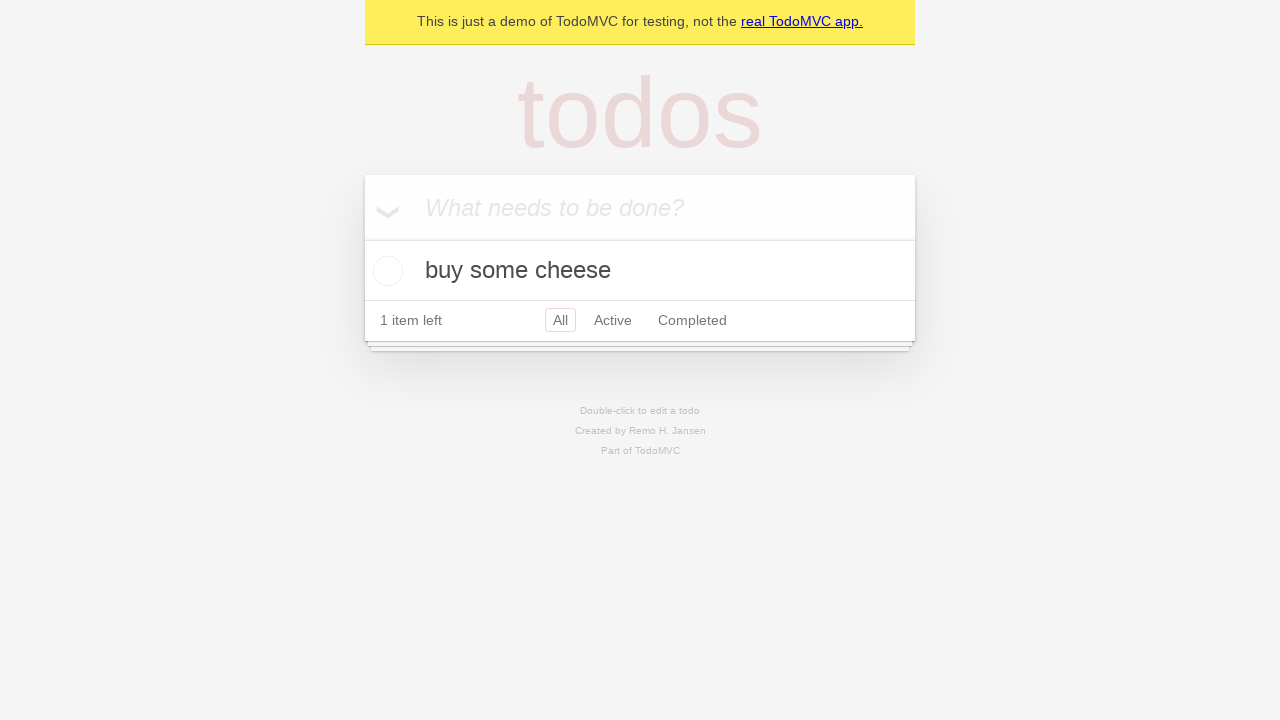

Filled todo input with 'feed the cat' on internal:attr=[placeholder="What needs to be done?"i]
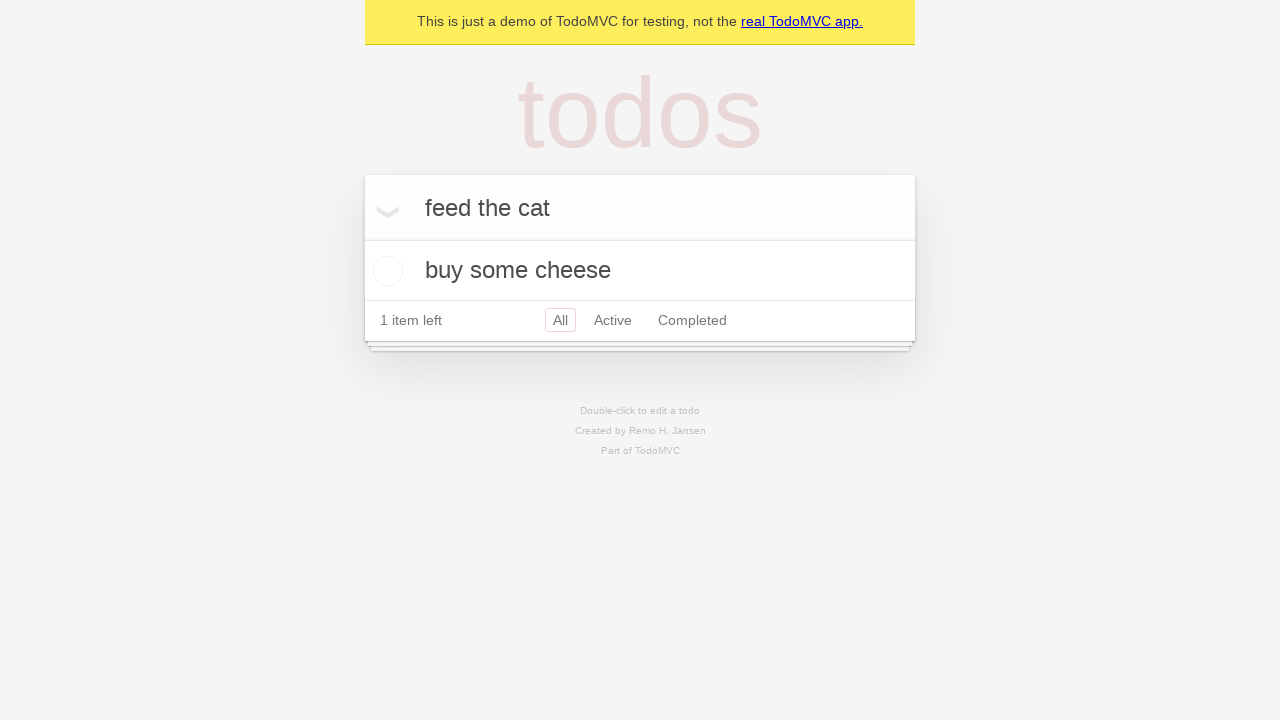

Pressed Enter to add second todo on internal:attr=[placeholder="What needs to be done?"i]
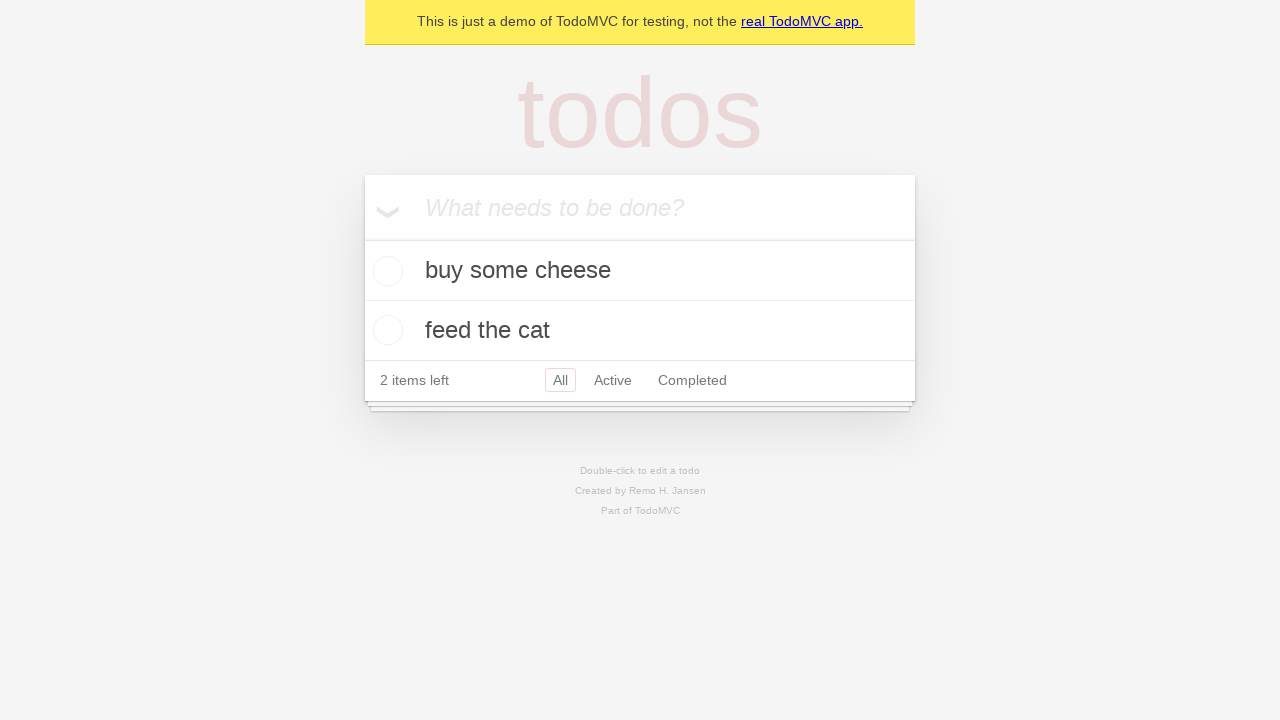

Filled todo input with 'book a doctors appointment' on internal:attr=[placeholder="What needs to be done?"i]
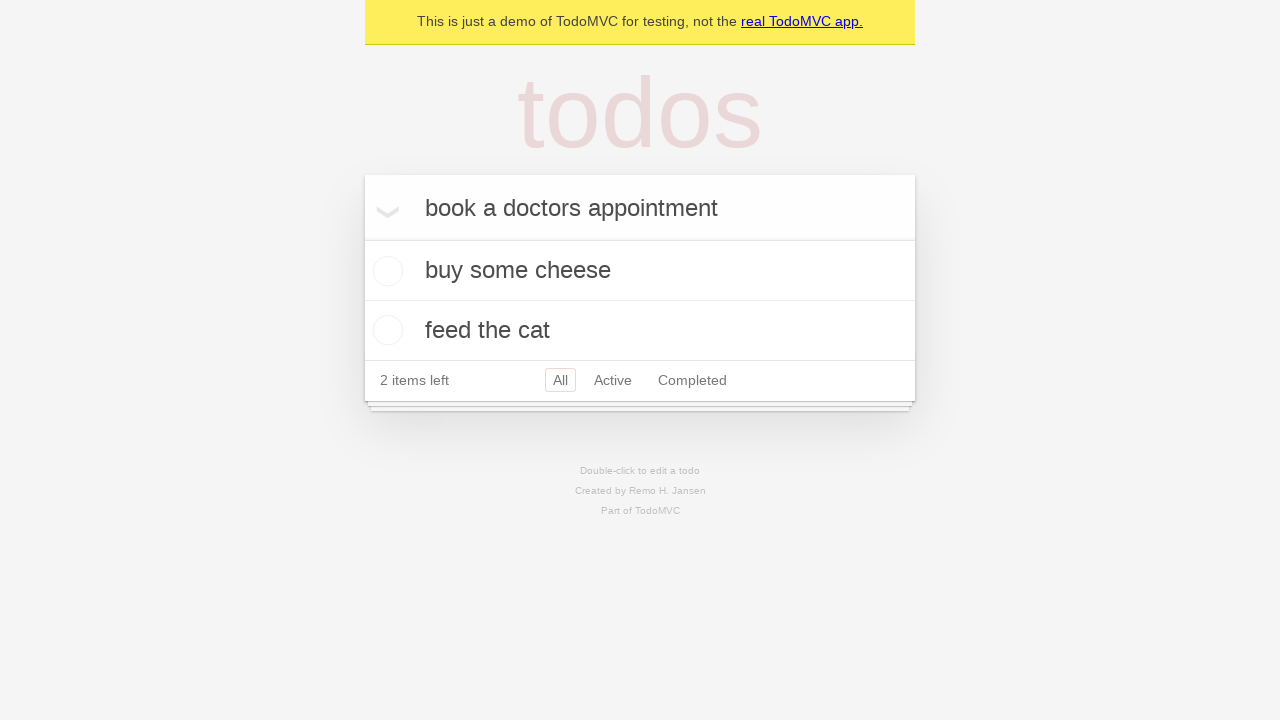

Pressed Enter to add third todo on internal:attr=[placeholder="What needs to be done?"i]
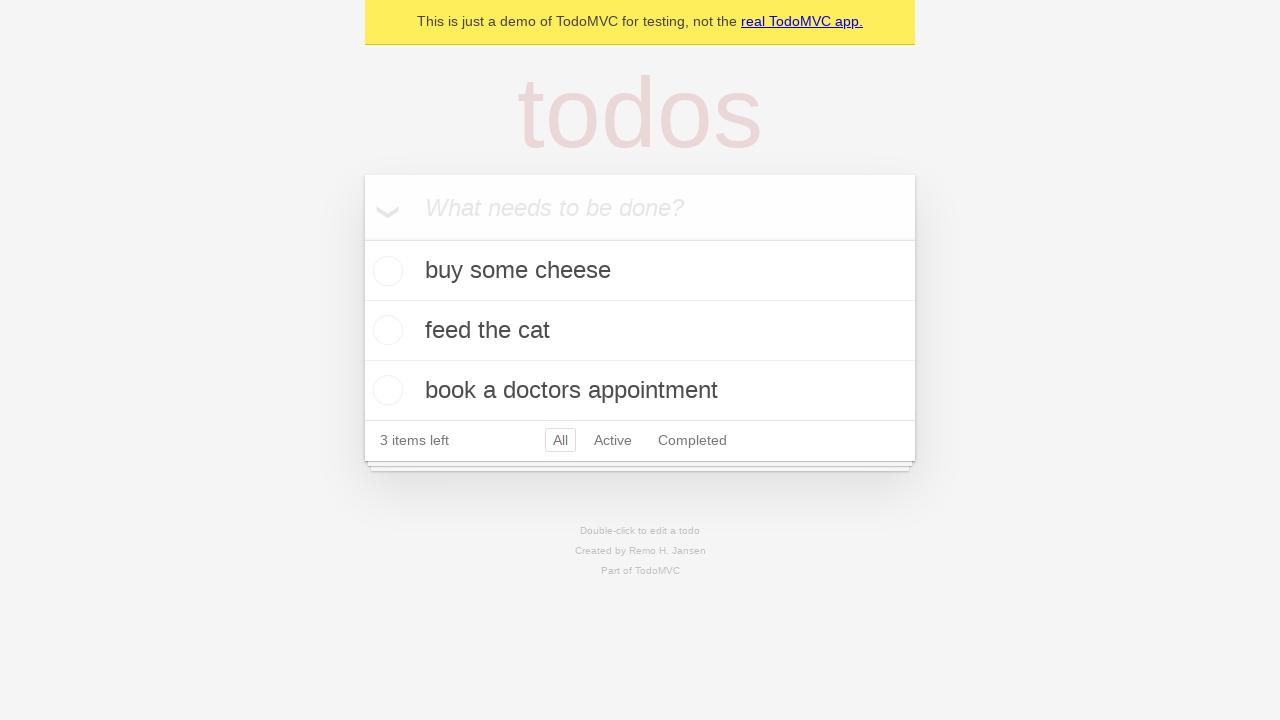

Checked 'Mark all as complete' toggle to complete all todos at (362, 238) on internal:label="Mark all as complete"i
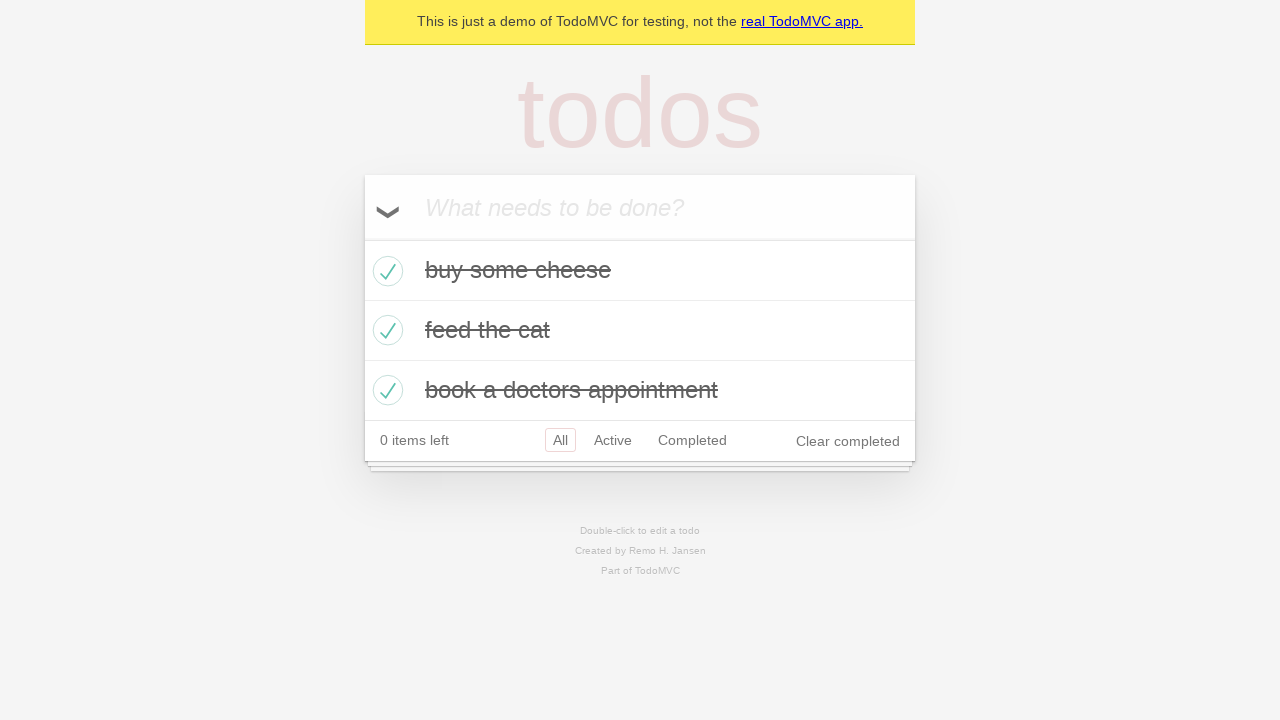

Unchecked first todo item at (385, 271) on internal:testid=[data-testid="todo-item"s] >> nth=0 >> internal:role=checkbox
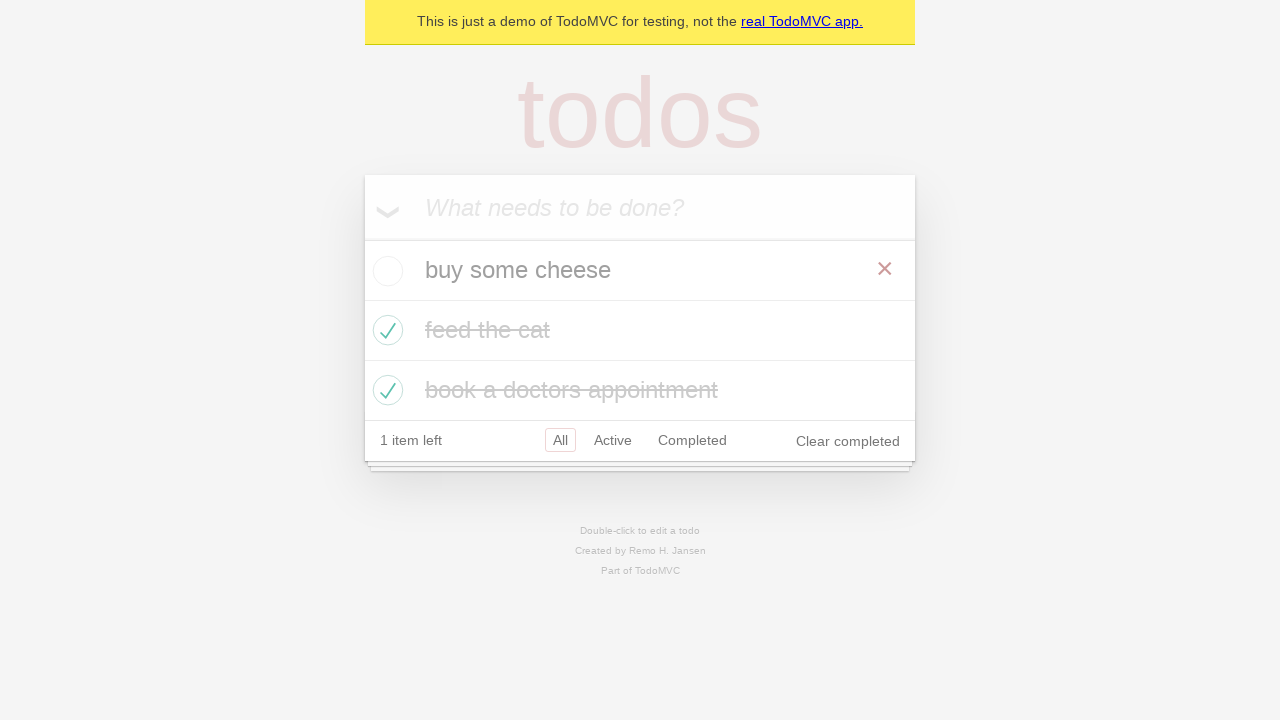

Checked first todo item again at (385, 271) on internal:testid=[data-testid="todo-item"s] >> nth=0 >> internal:role=checkbox
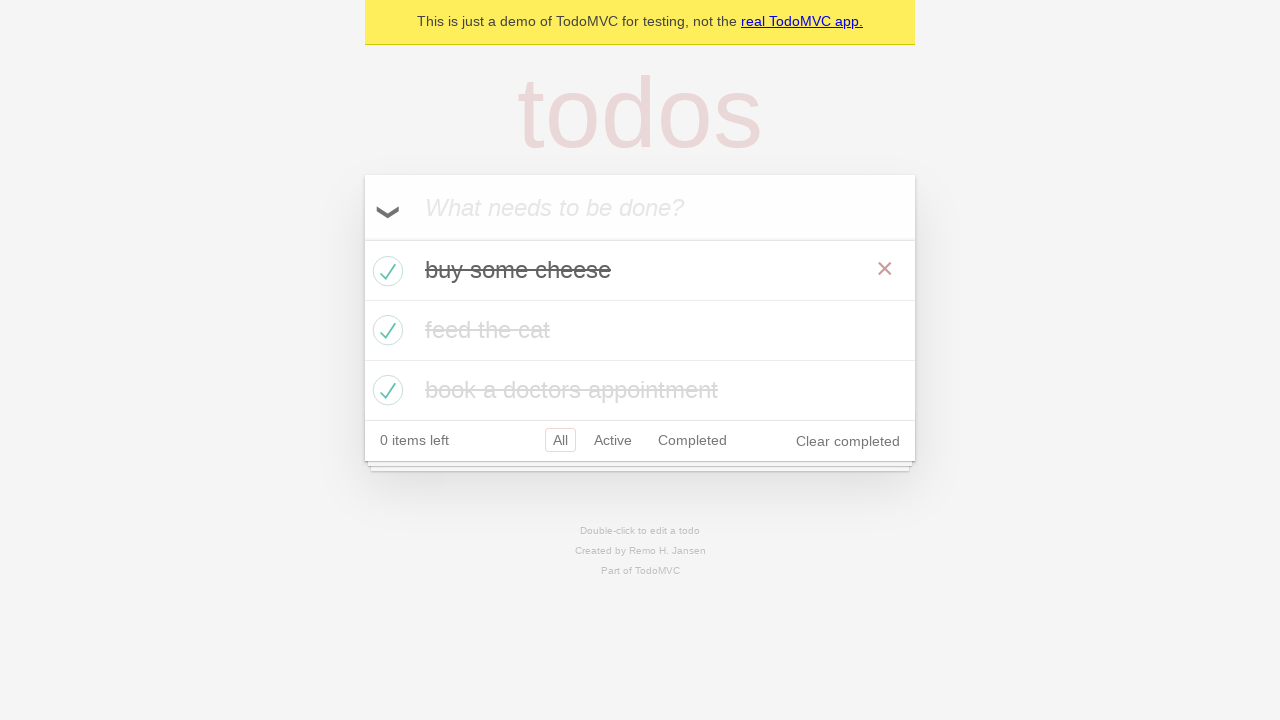

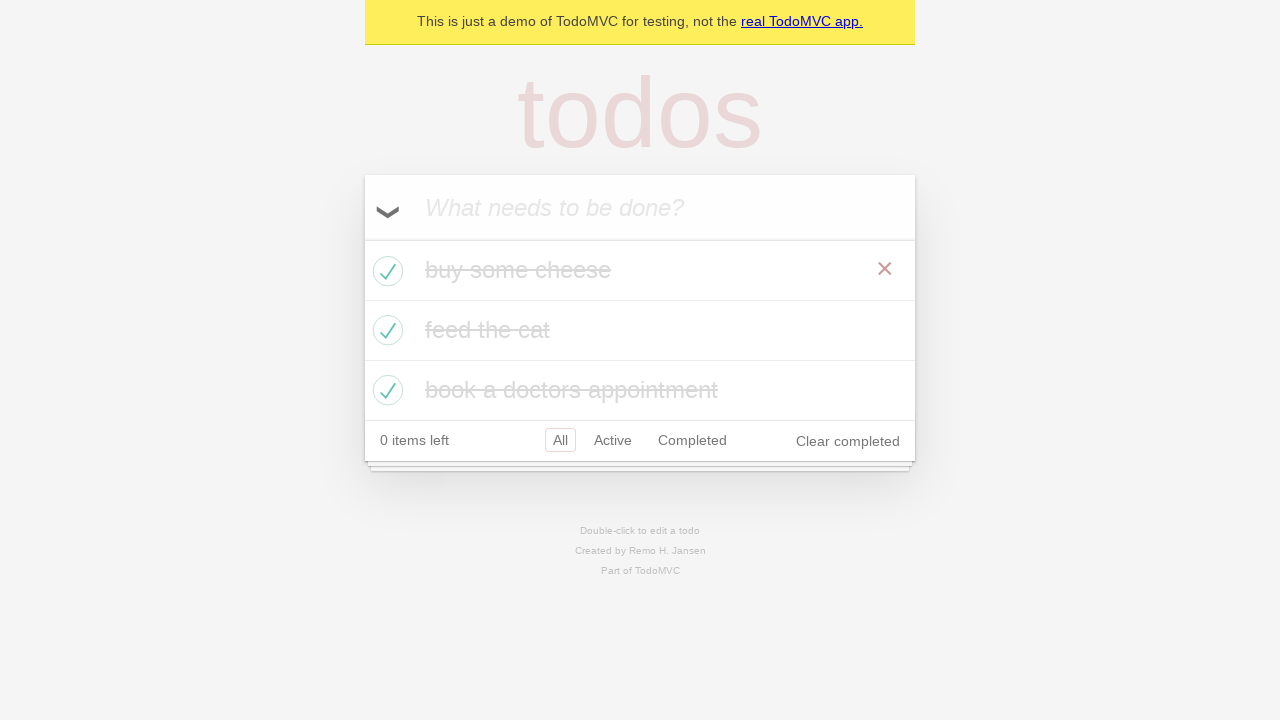